Tests dropdown functionality on a flight booking page by selecting senior citizen checkbox and incrementing adult passenger count to 9

Starting URL: https://rahulshettyacademy.com/dropdownsPractise/

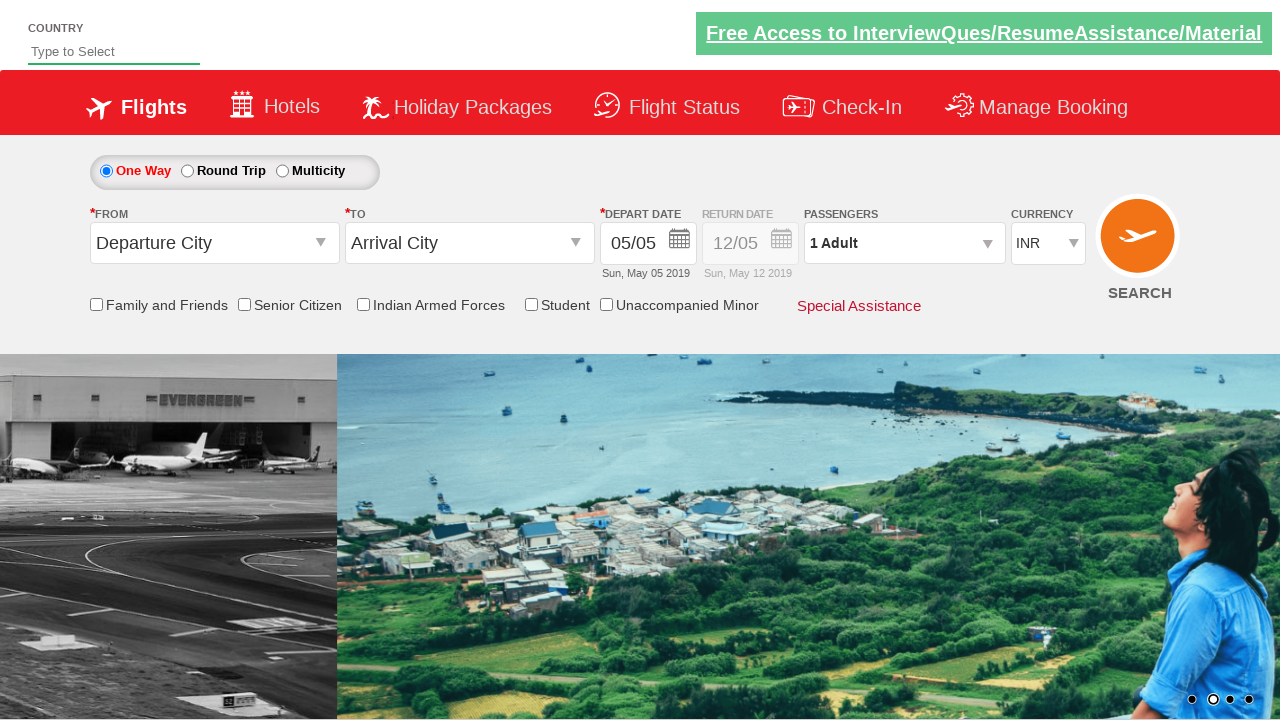

Clicked passenger info dropdown to open it at (904, 243) on #divpaxinfo
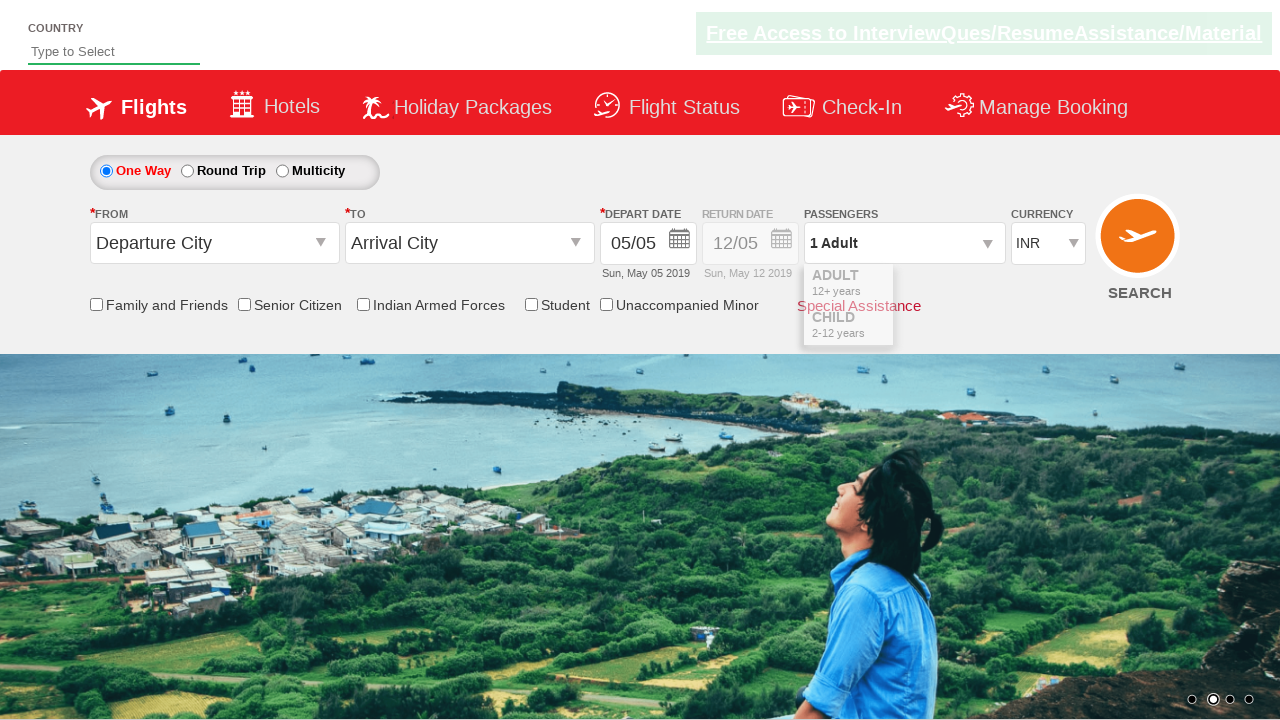

Clicked senior citizen discount checkbox at (244, 304) on input[id*='SeniorCitizenDiscount']
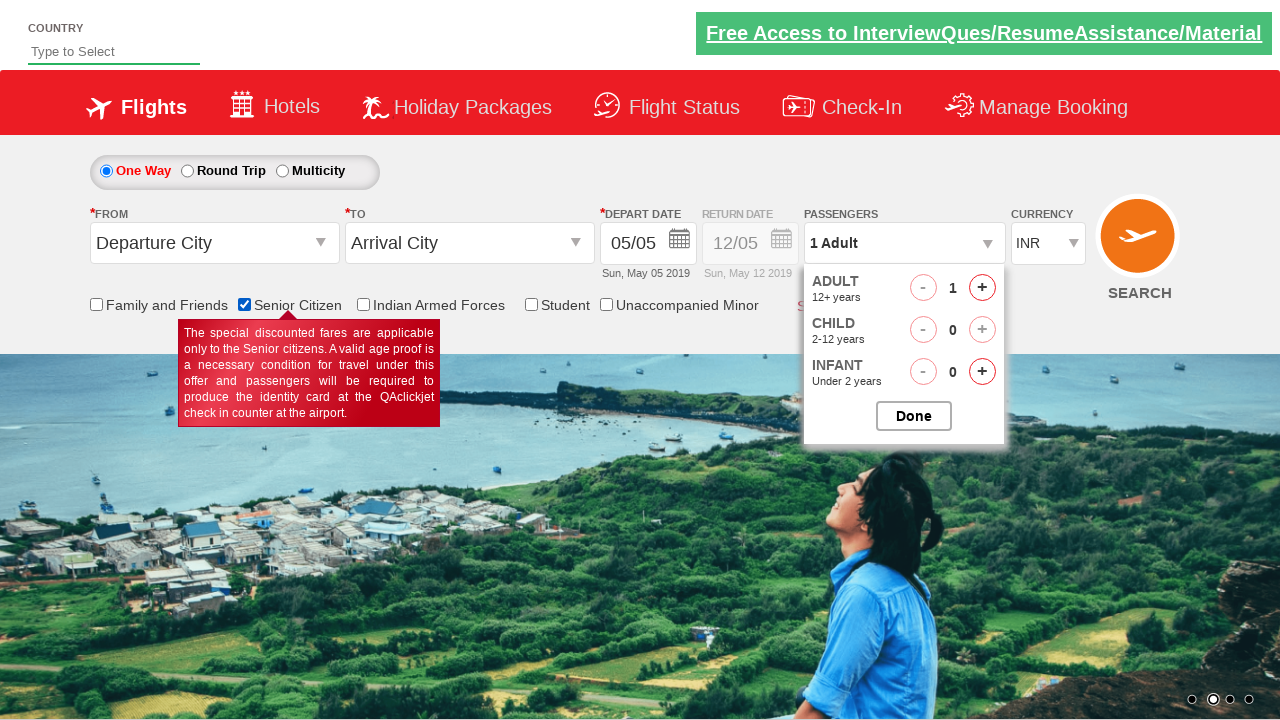

Waited for checkbox to be processed
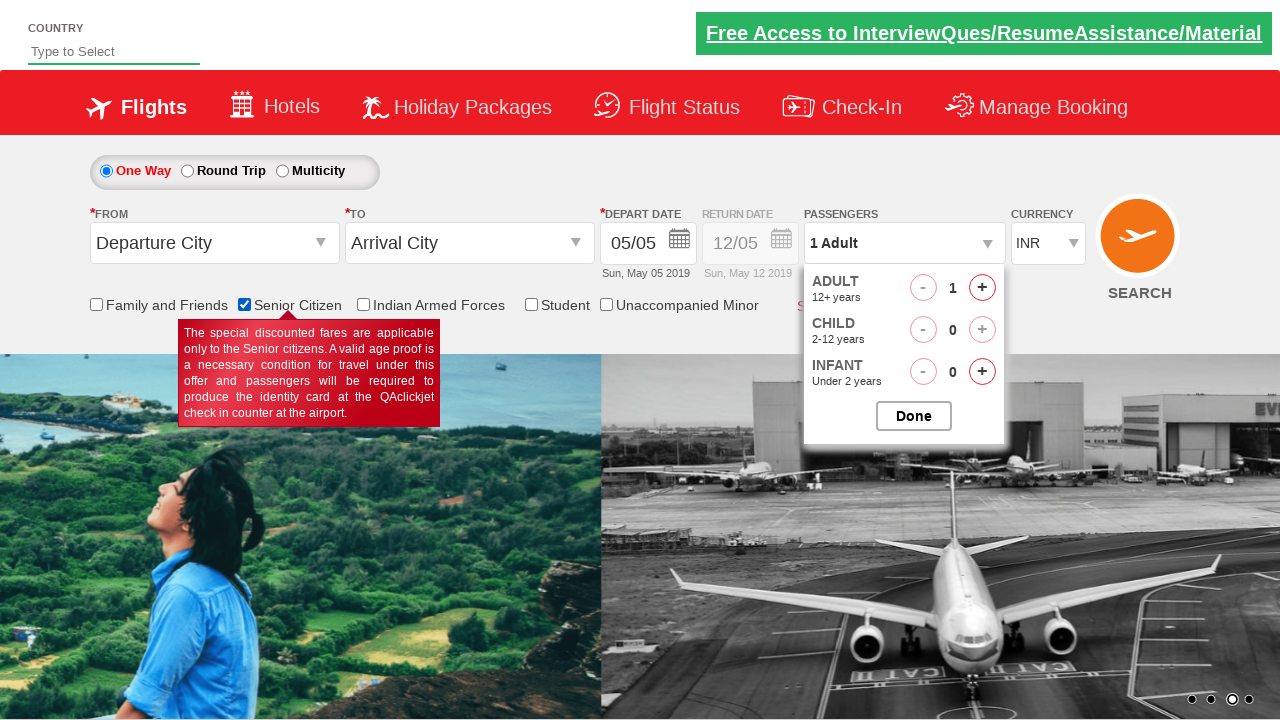

Retrieved initial passenger info: 1 Adult
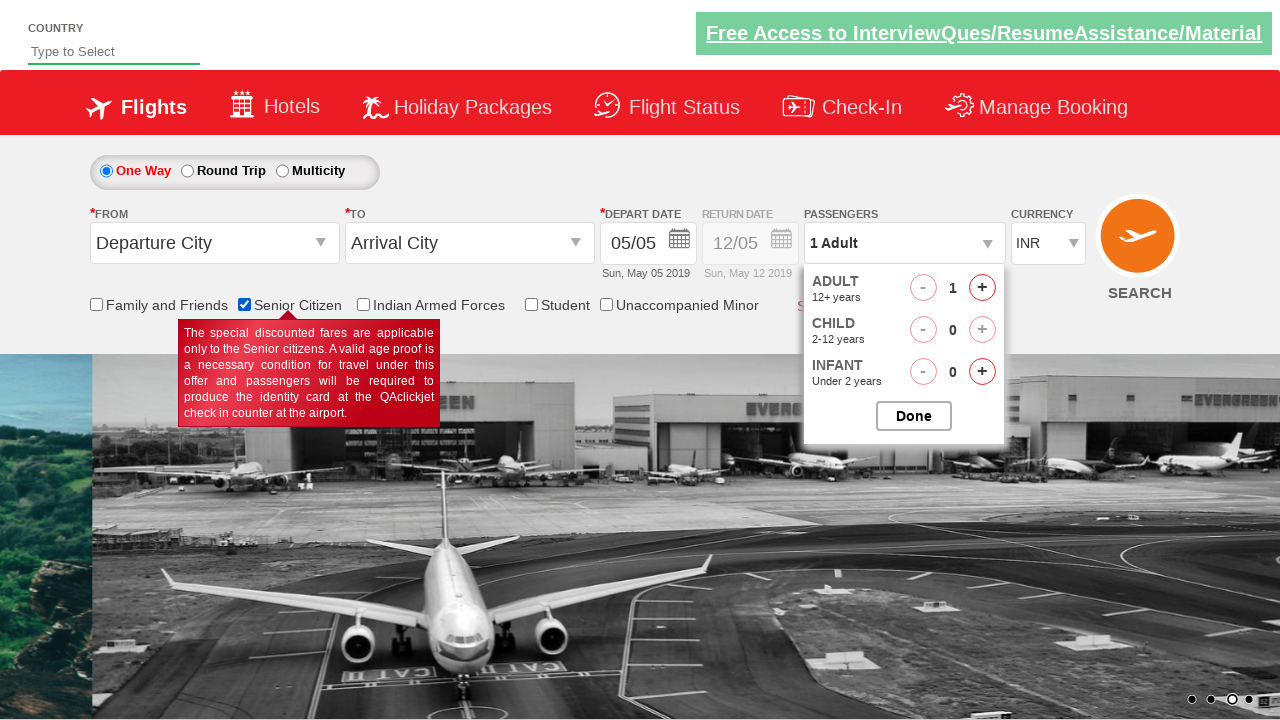

Clicked increase adult button (increment 1 of 8) at (982, 288) on #hrefIncAdt
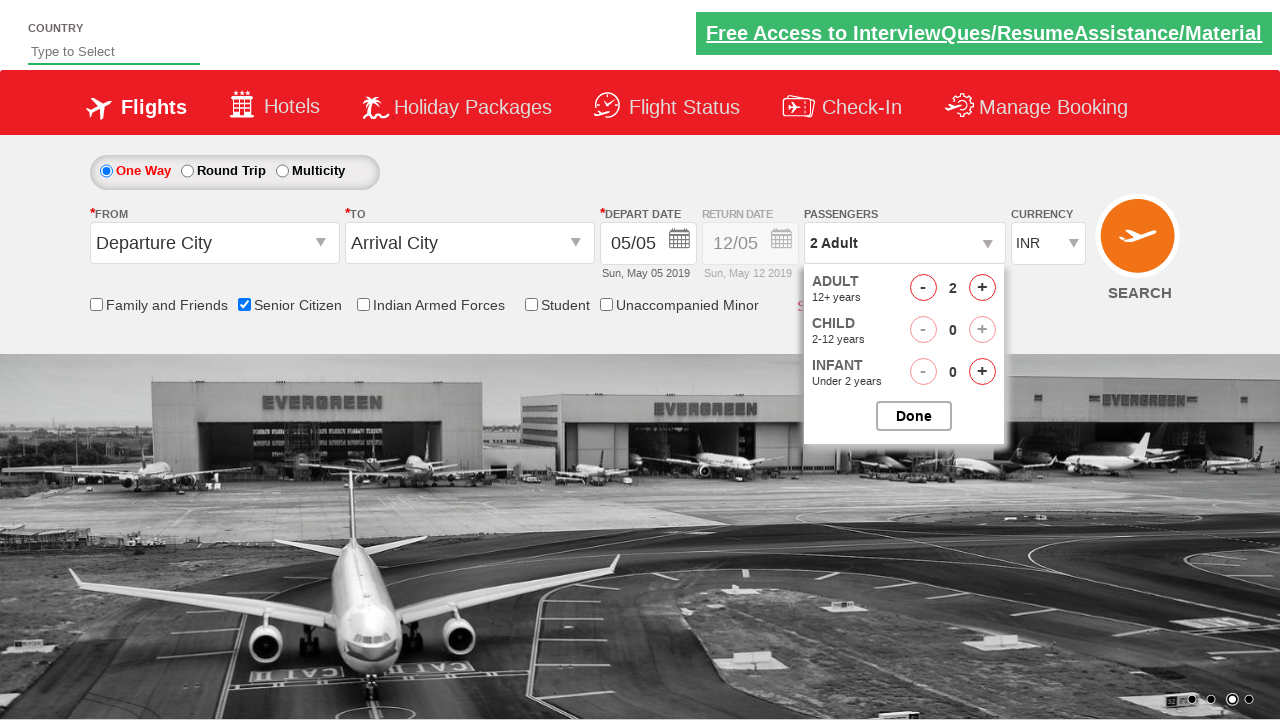

Clicked increase adult button (increment 2 of 8) at (982, 288) on #hrefIncAdt
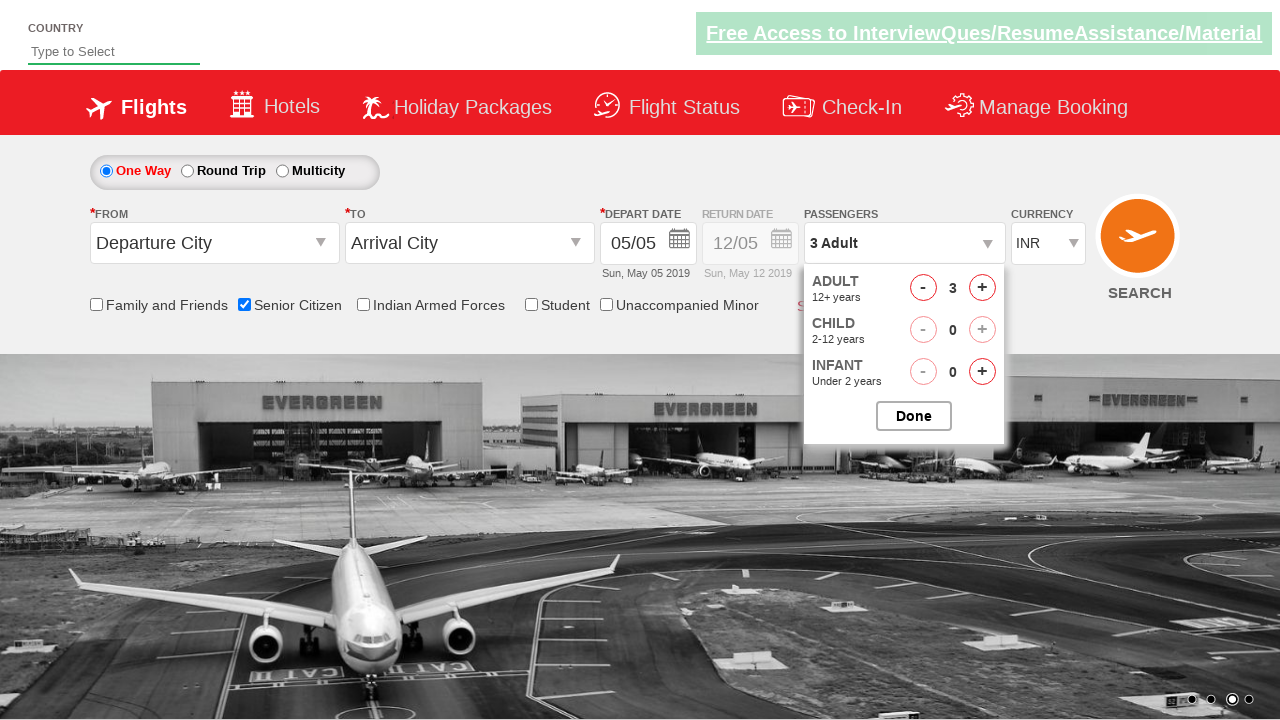

Clicked increase adult button (increment 3 of 8) at (982, 288) on #hrefIncAdt
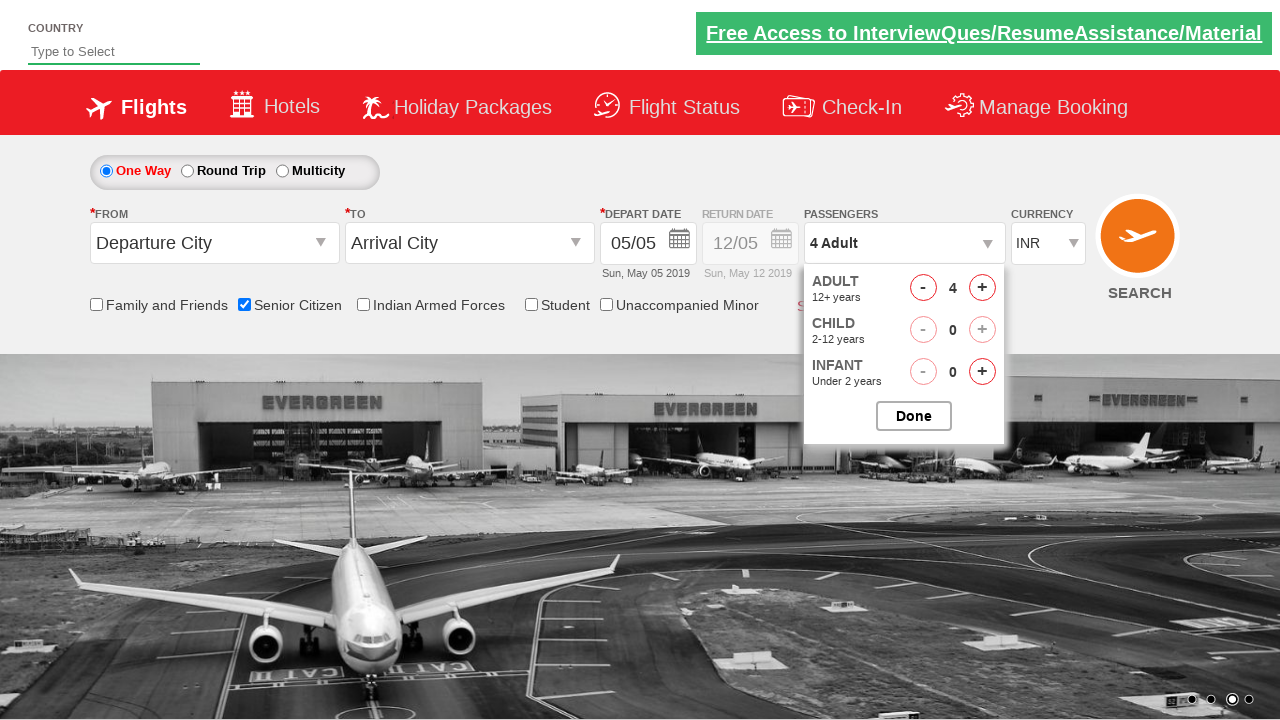

Clicked increase adult button (increment 4 of 8) at (982, 288) on #hrefIncAdt
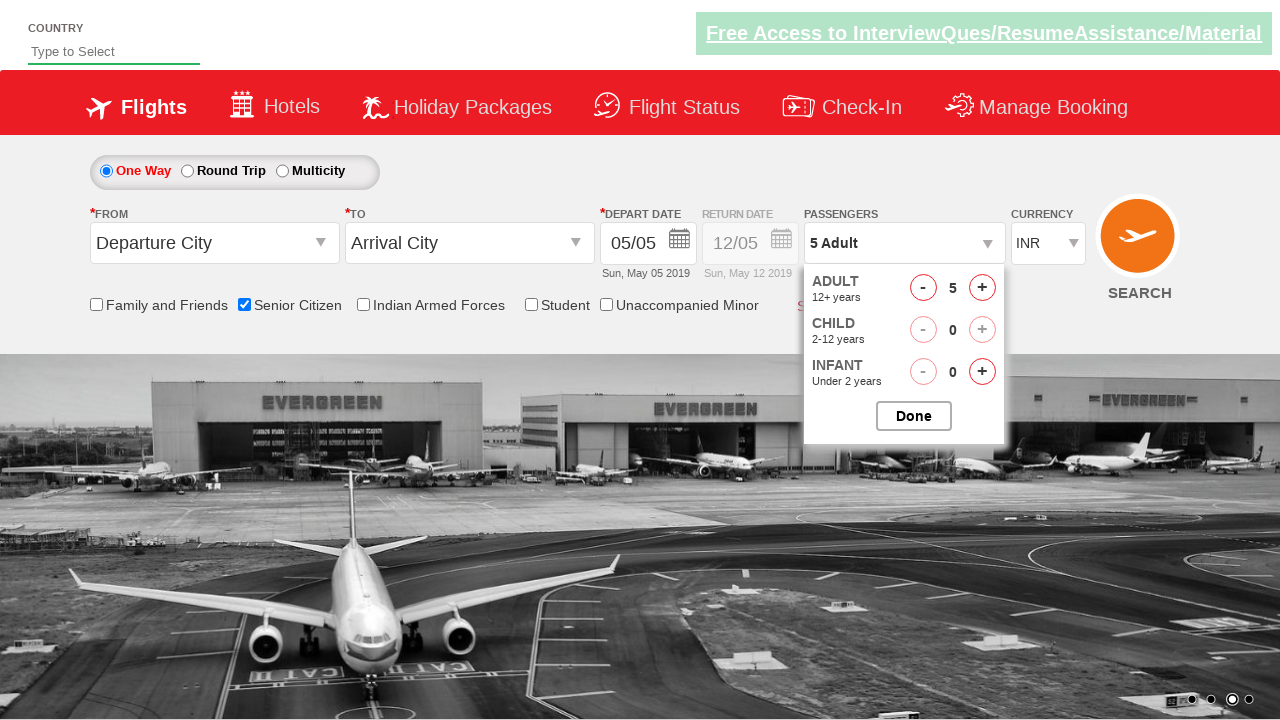

Clicked increase adult button (increment 5 of 8) at (982, 288) on #hrefIncAdt
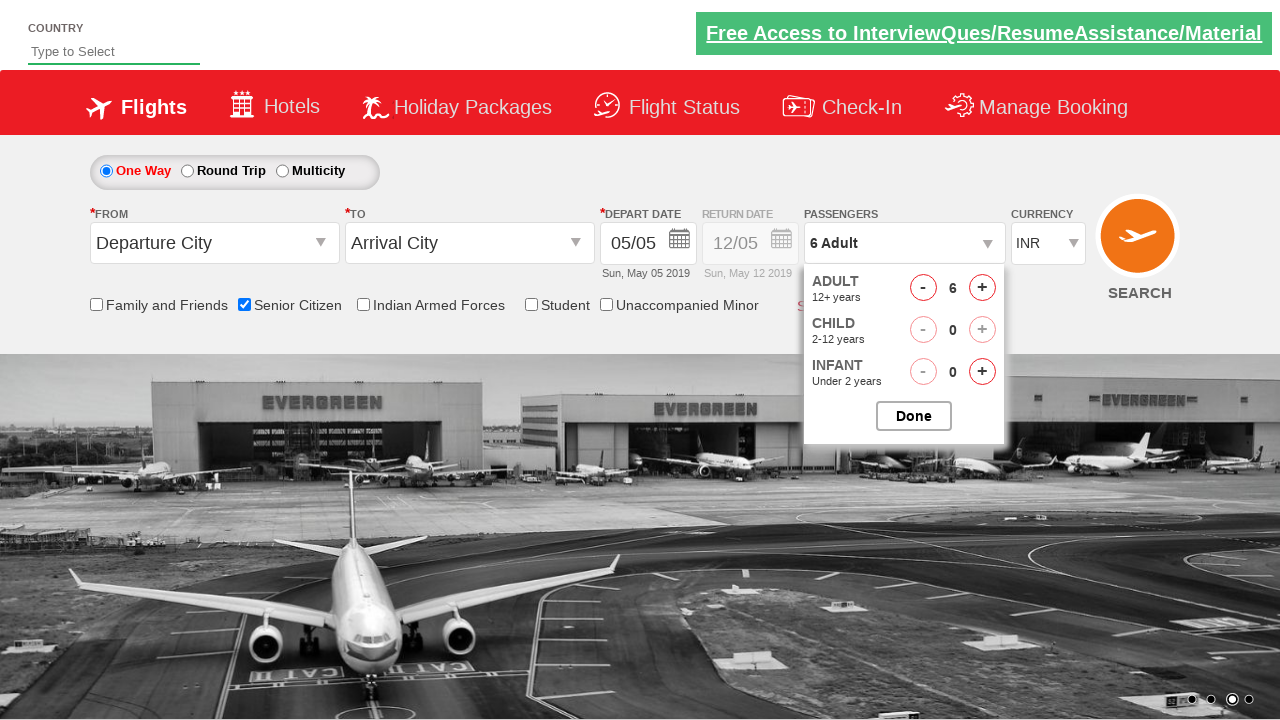

Clicked increase adult button (increment 6 of 8) at (982, 288) on #hrefIncAdt
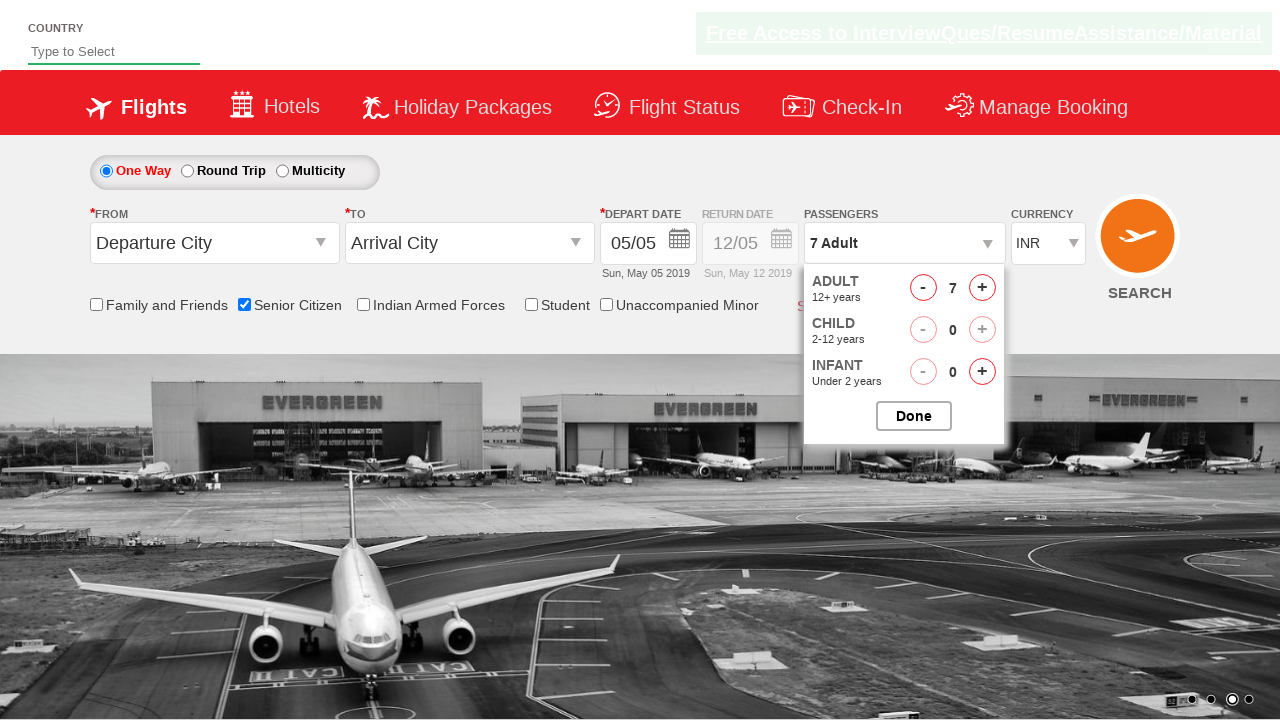

Clicked increase adult button (increment 7 of 8) at (982, 288) on #hrefIncAdt
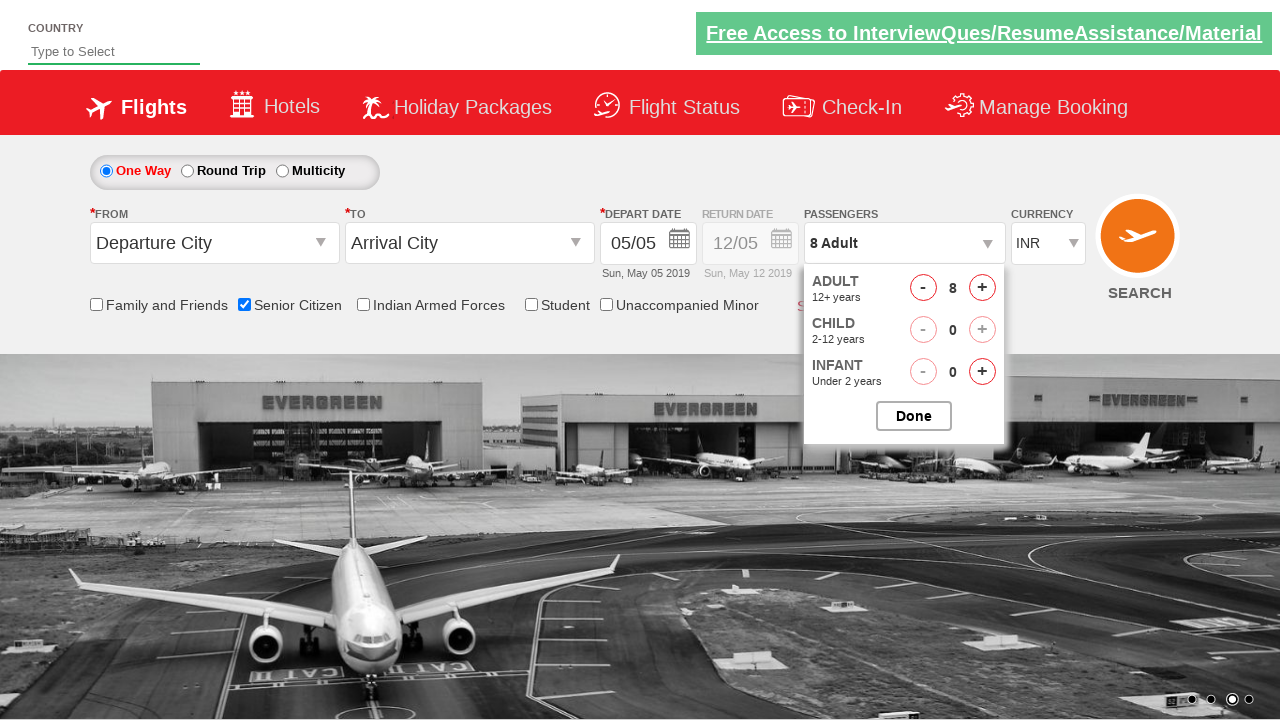

Clicked increase adult button (increment 8 of 8) at (982, 288) on #hrefIncAdt
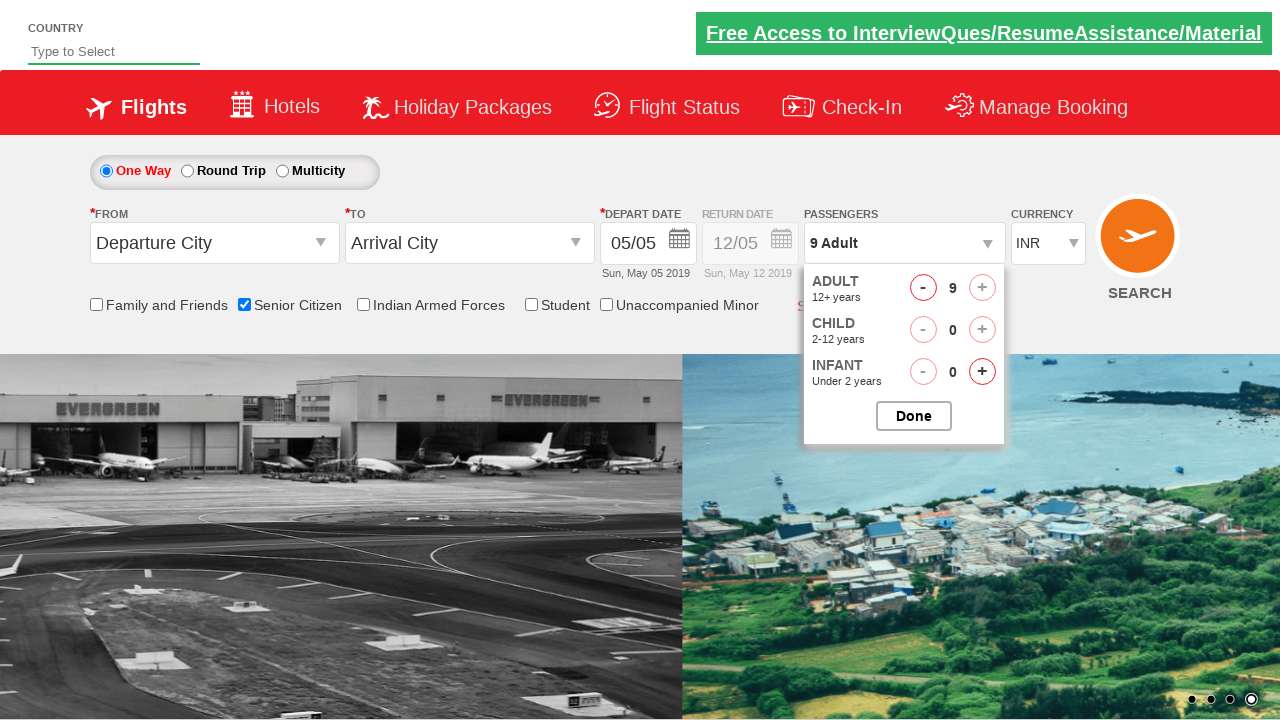

Clicked button to close passenger selection dropdown at (914, 416) on #btnclosepaxoption
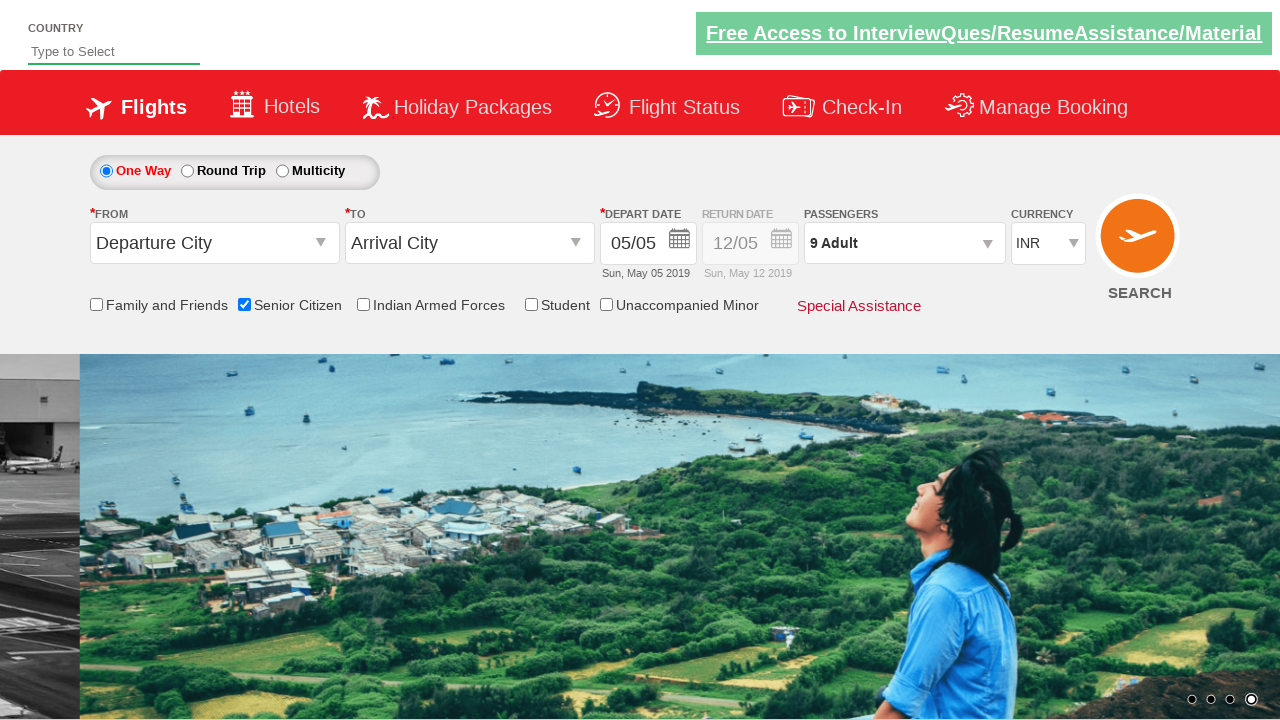

Retrieved final passenger info: 9 Adult
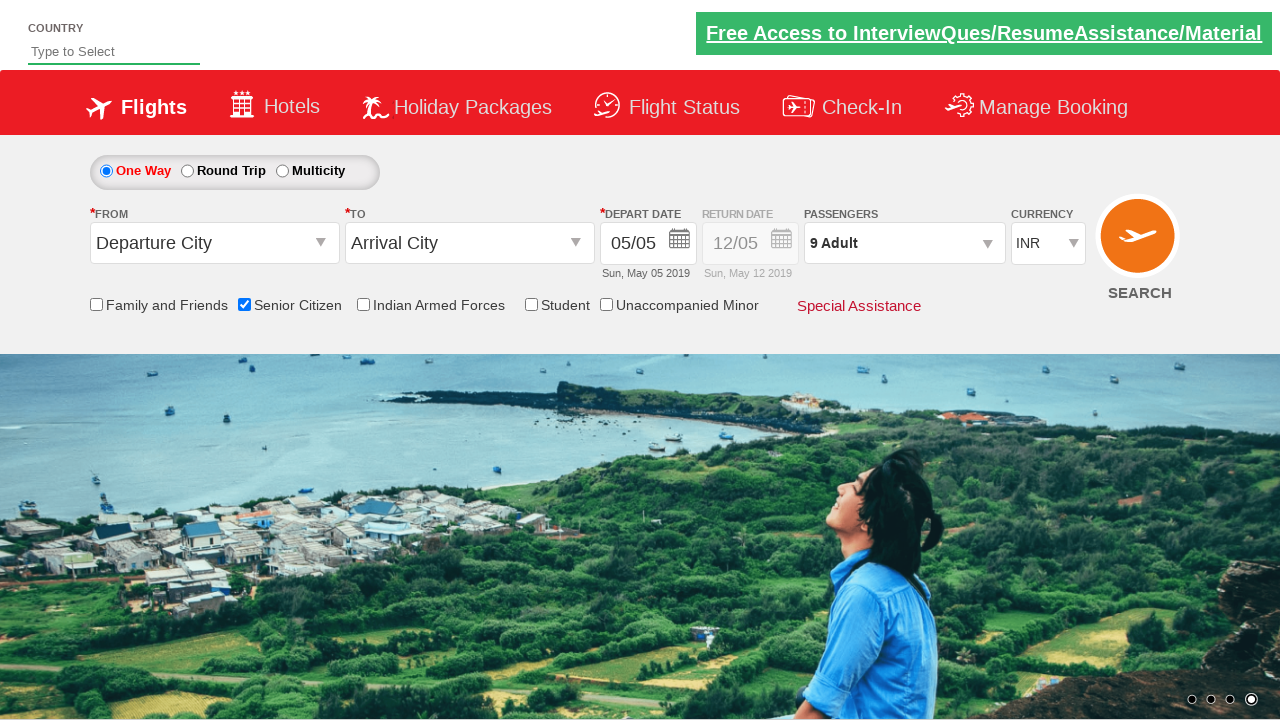

Verified senior citizen checkbox is checked: True
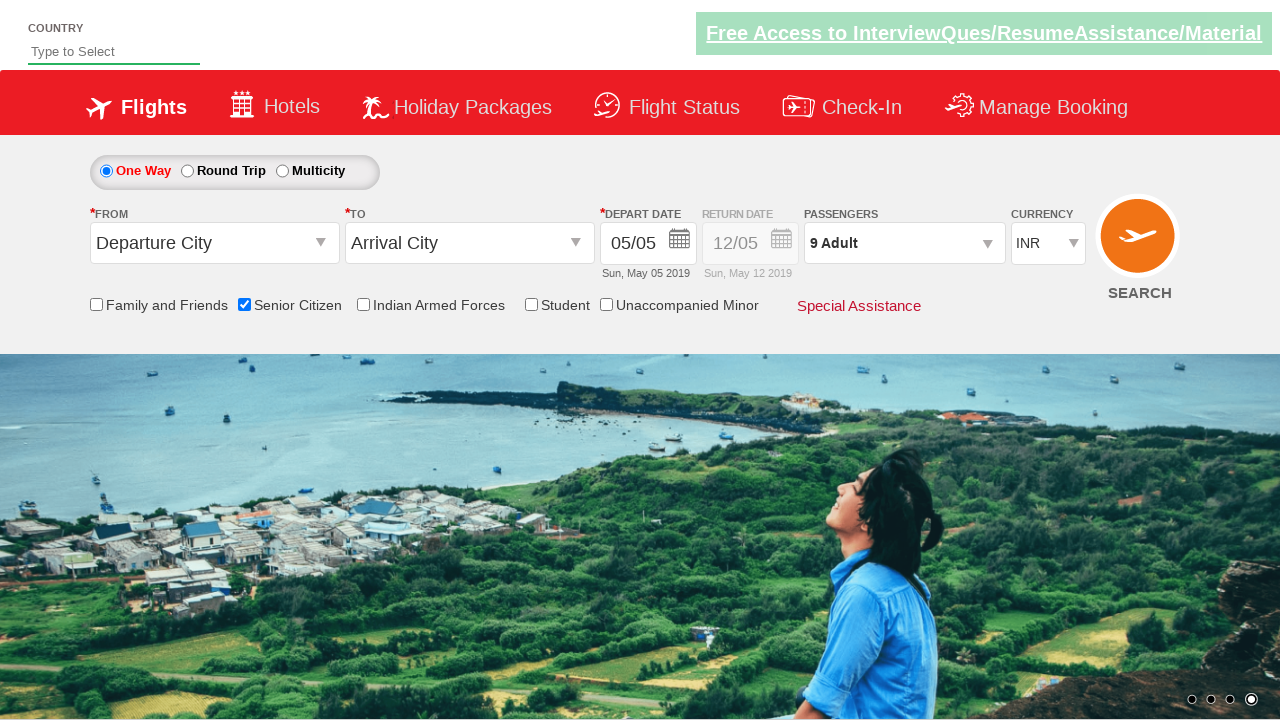

Assertion passed: Senior citizen checkbox is selected
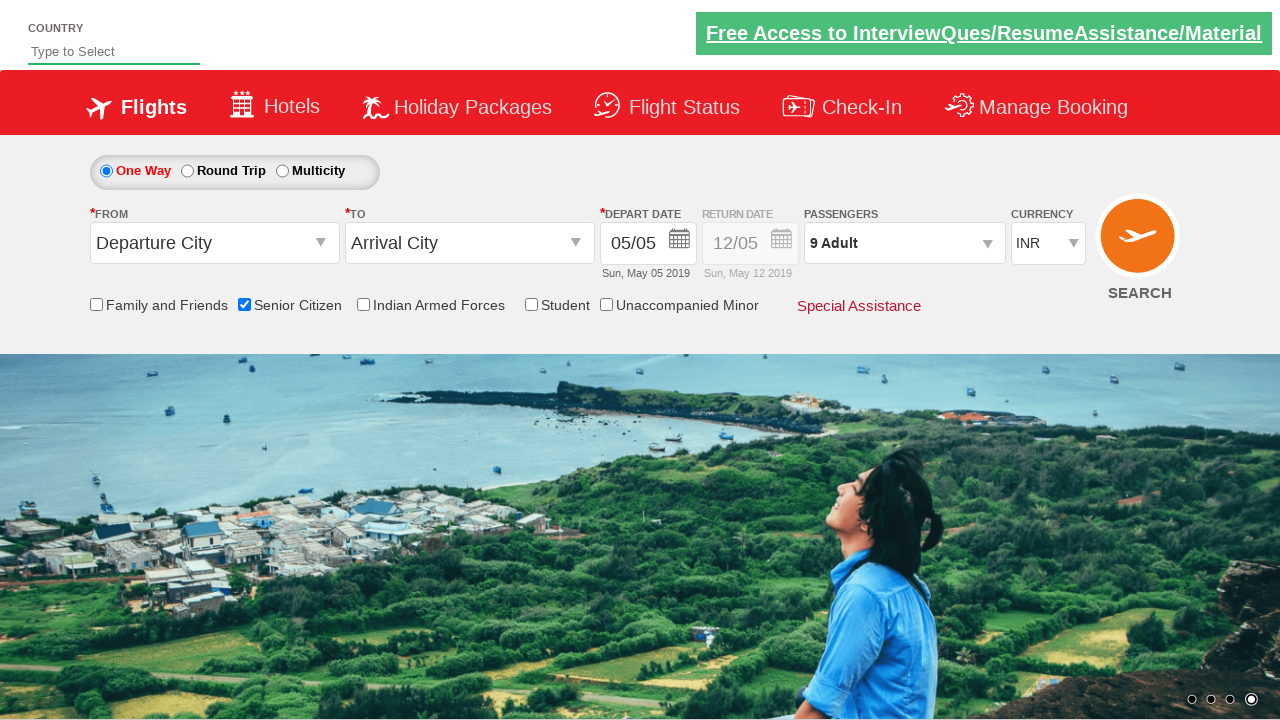

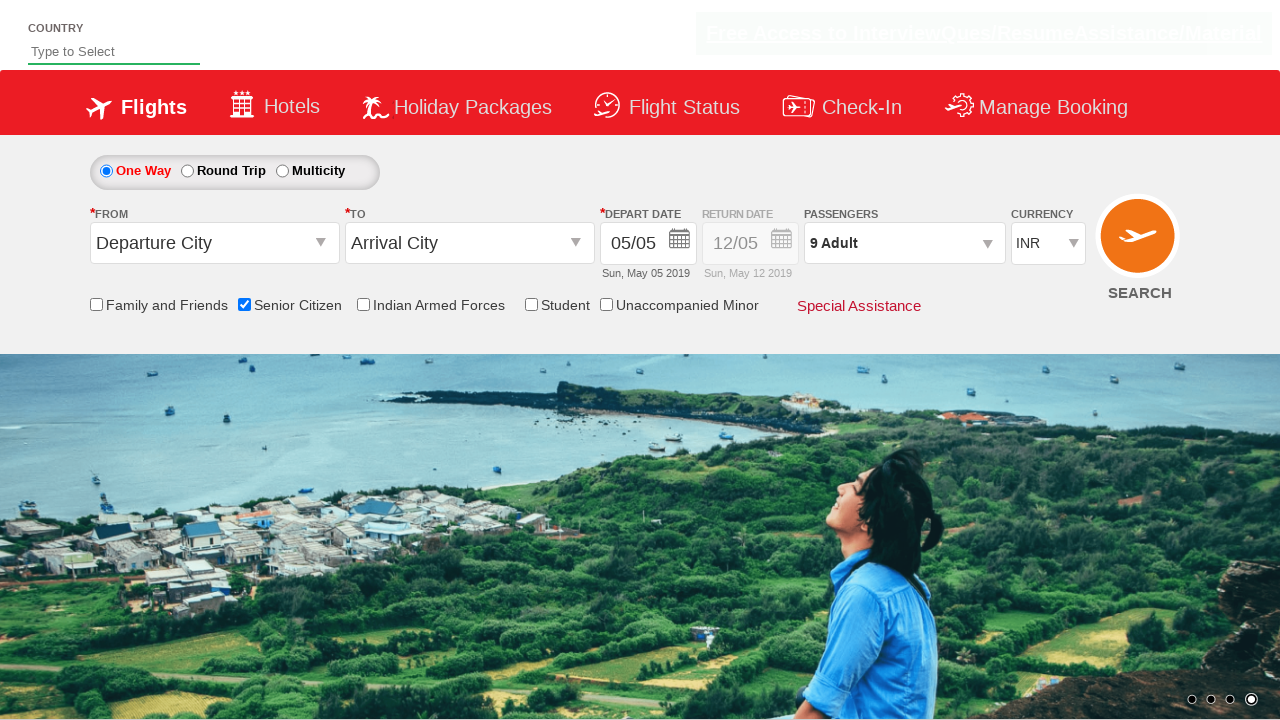